Tests Bilibili's search functionality by entering a search term in the navigation search box and clicking the search button

Starting URL: https://www.bilibili.com

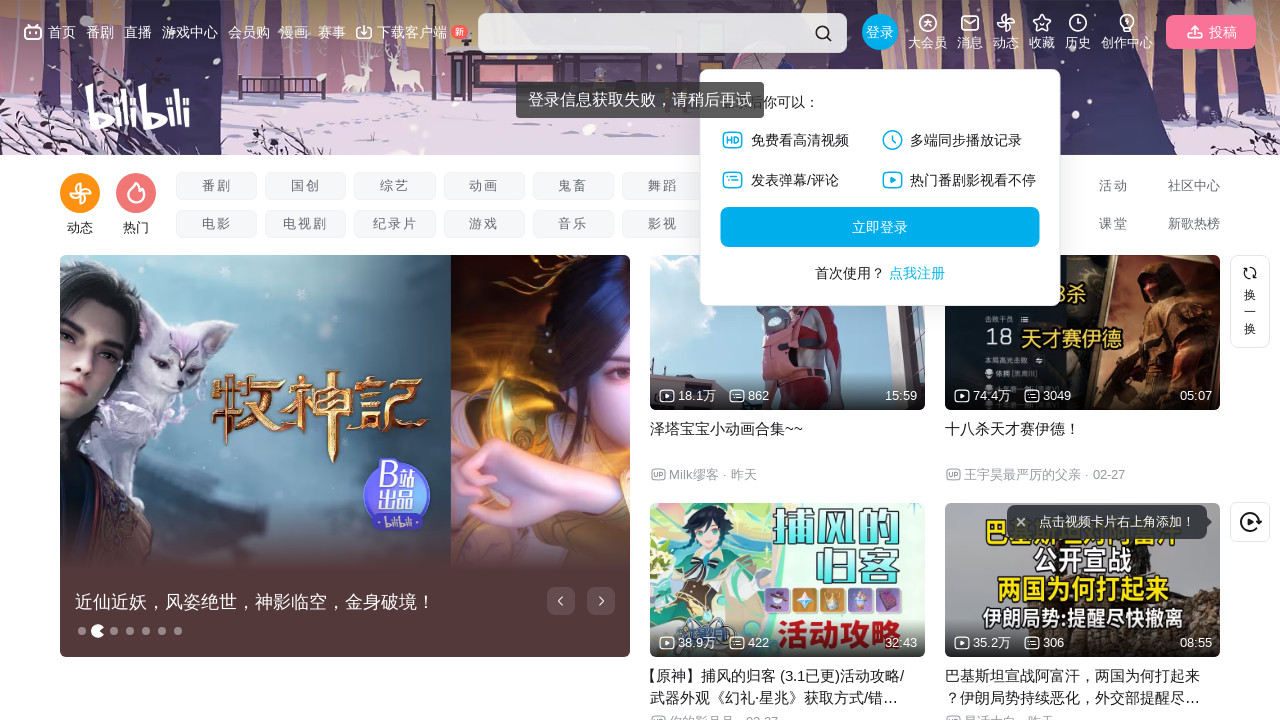

Navigation search input loaded
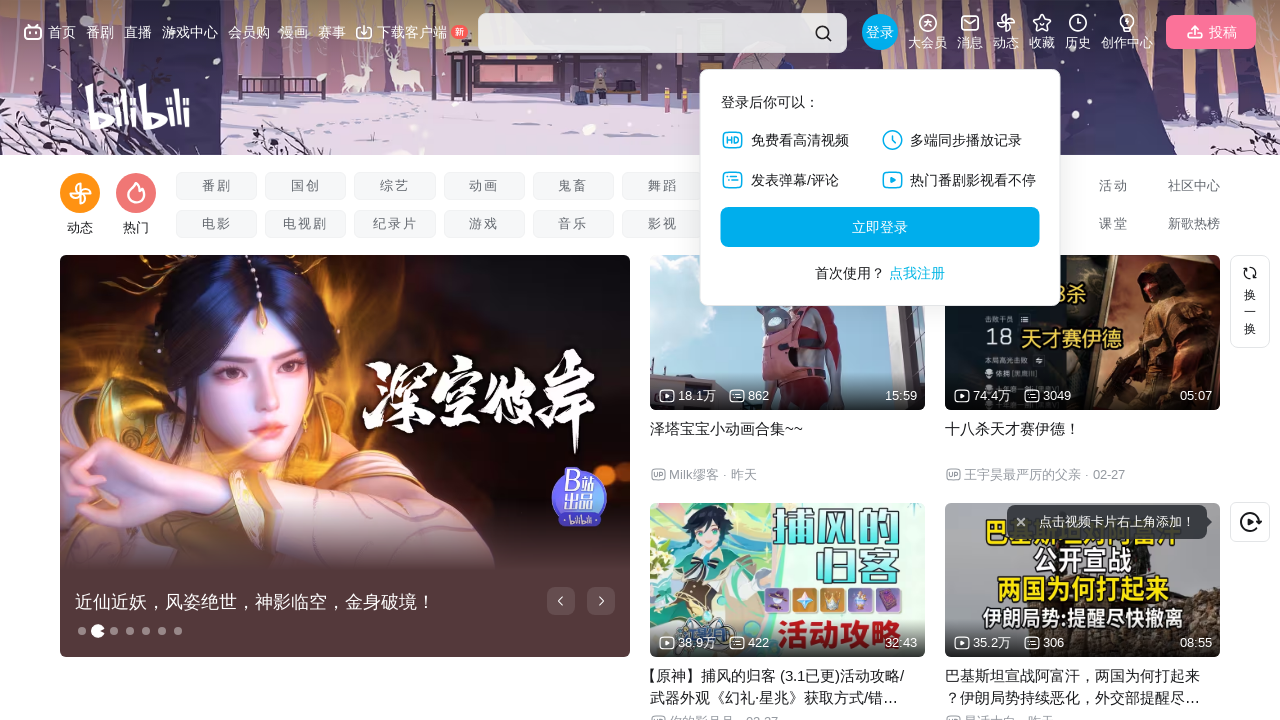

Filled search input with '动漫推荐' on .nav-search-input
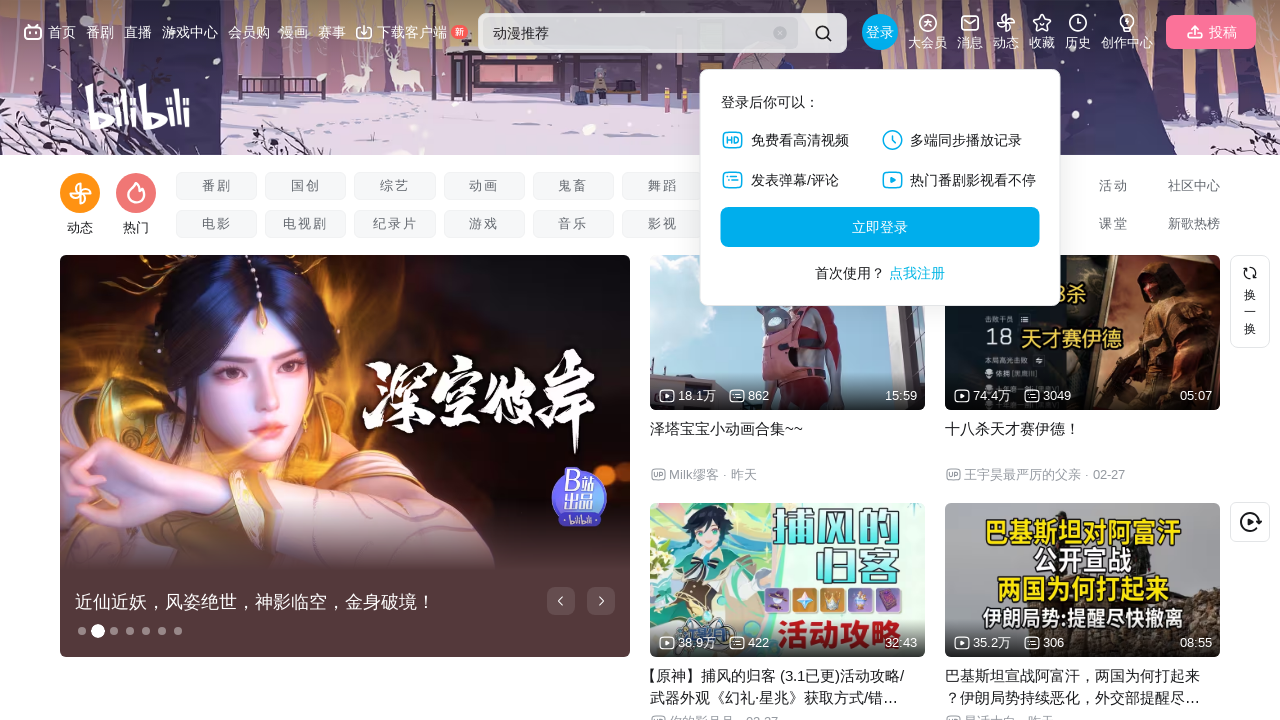

Clicked search button at (823, 33) on .nav-search-btn
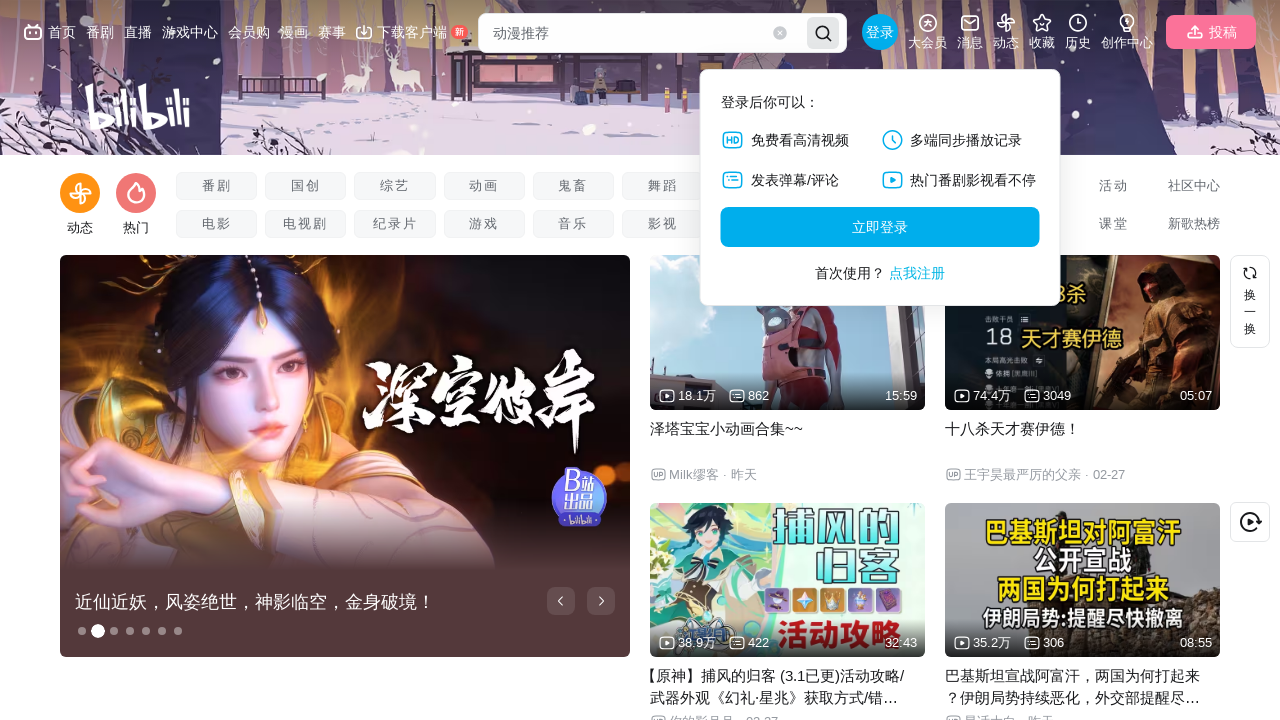

Search results page loaded (networkidle)
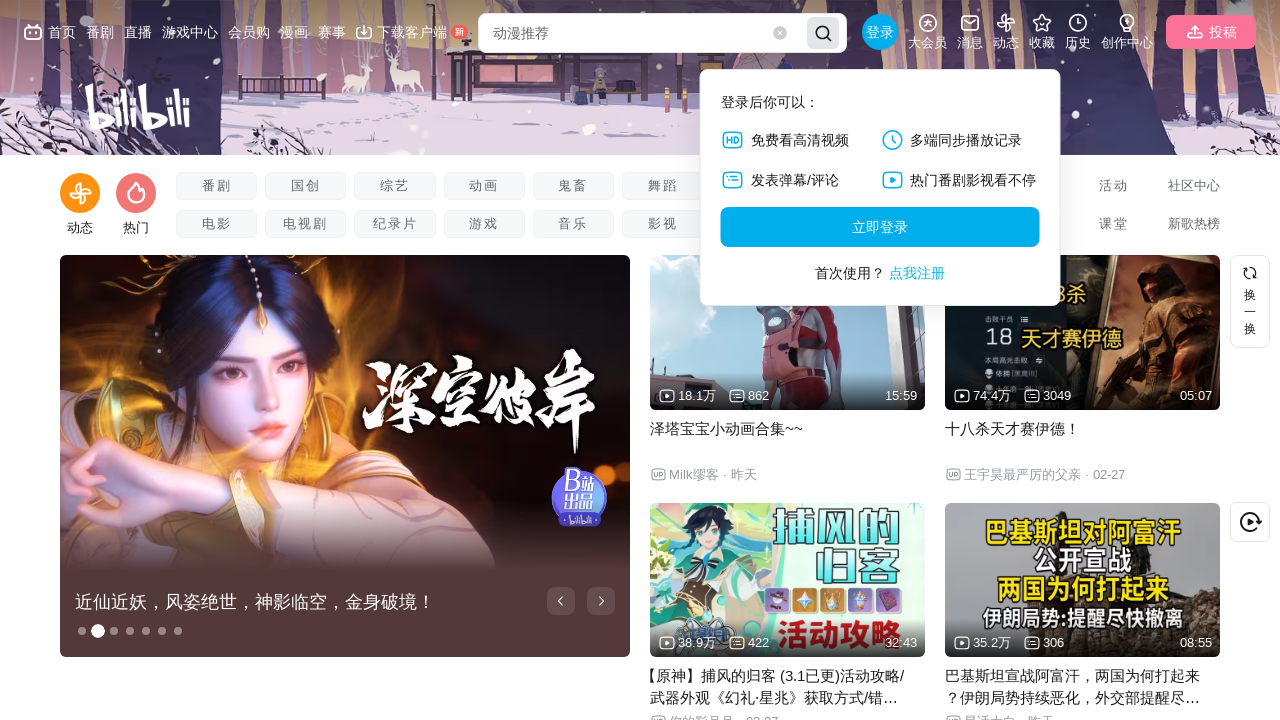

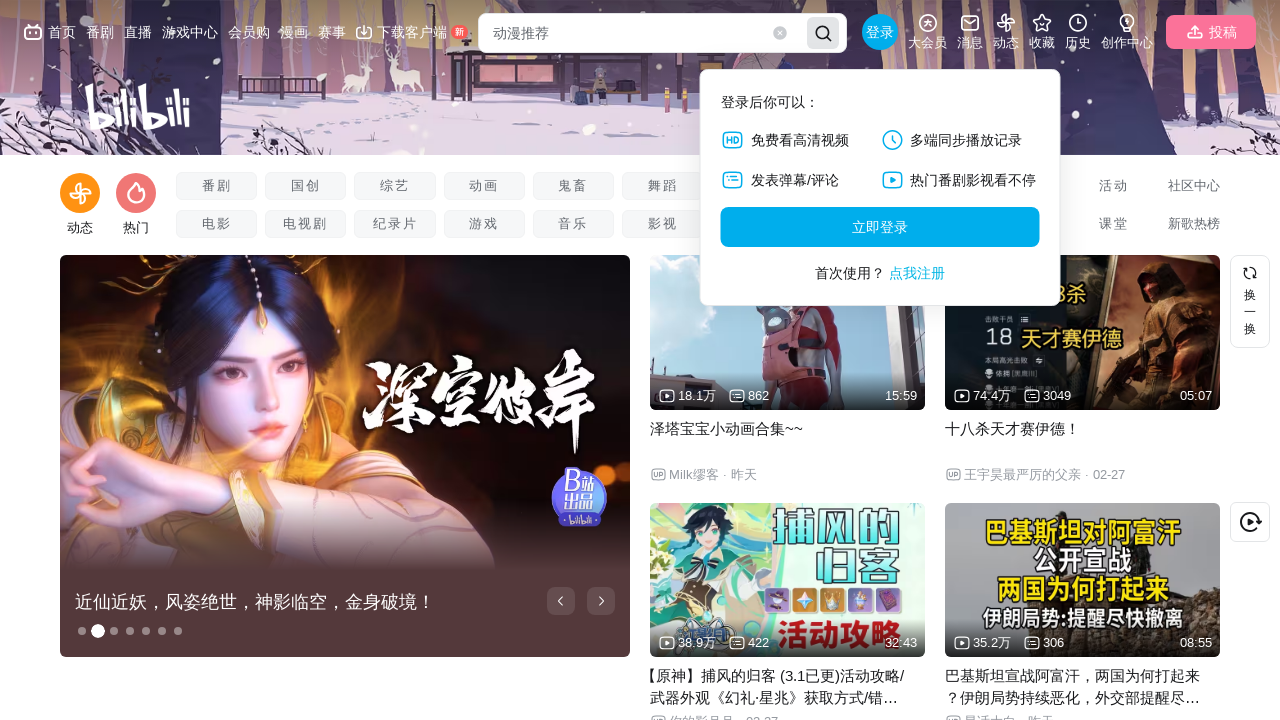